Tests that the displayed text element is visible on the automation practice page

Starting URL: https://rahulshettyacademy.com/AutomationPractice/

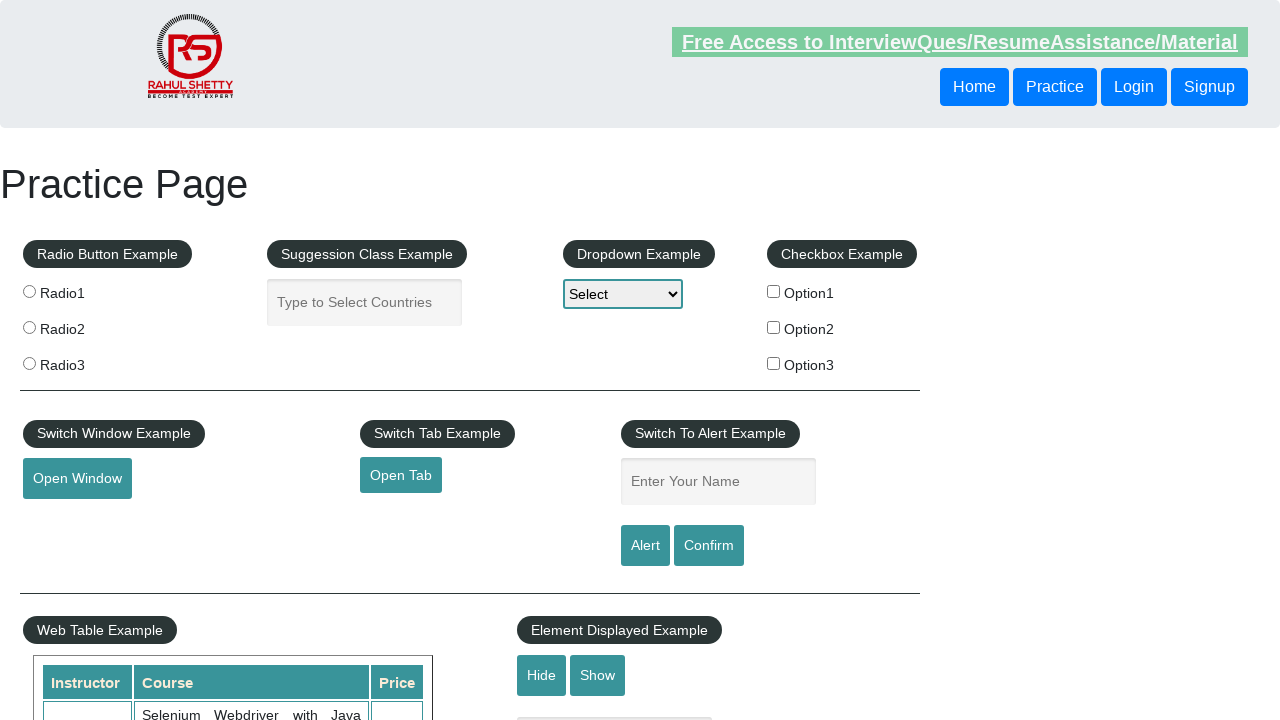

Waited for displayed text element to be visible
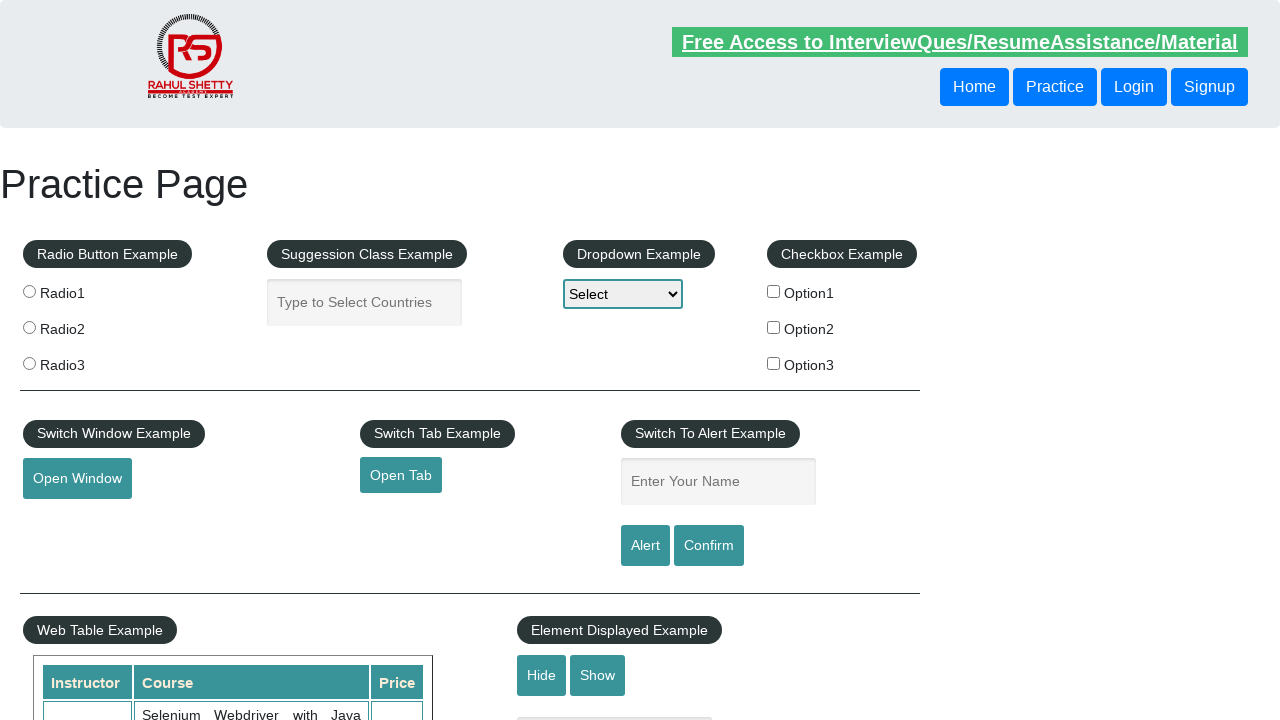

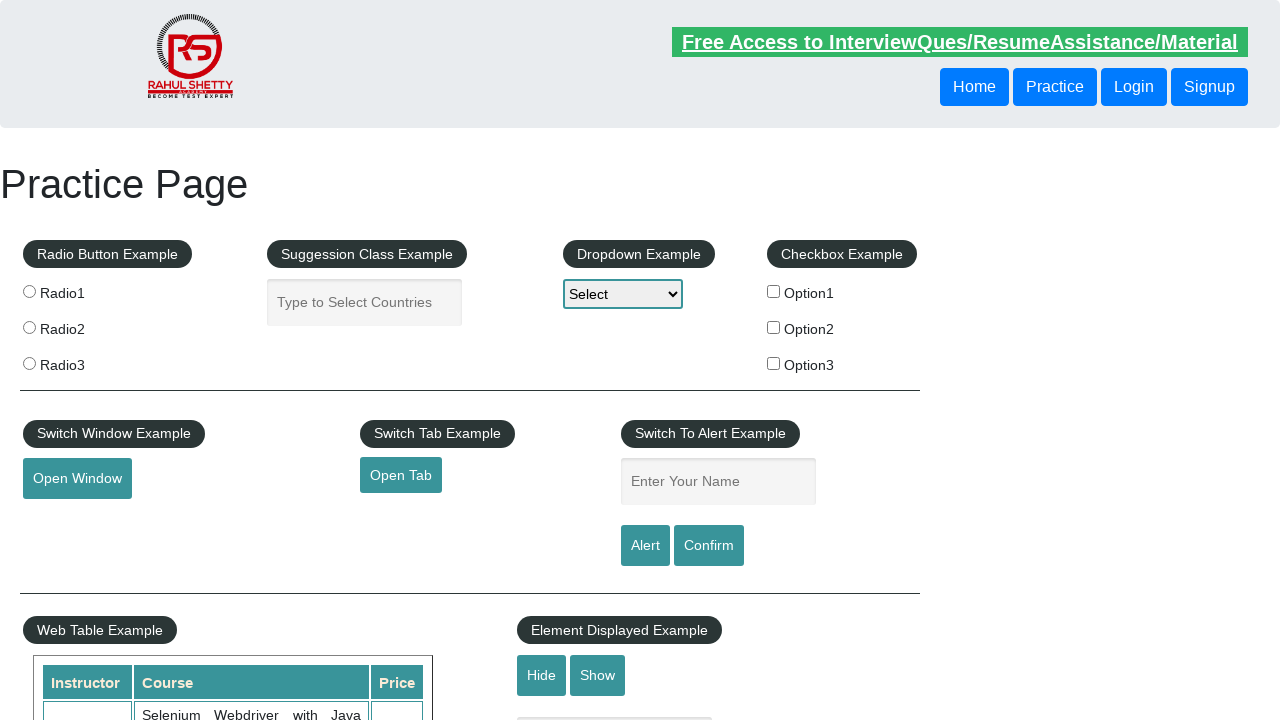